Tests various mouse interaction events including double click, click, click and hold, hover, context menu, and drag and drop operations across two different demo pages

Starting URL: https://mouse-demo-ui.vercel.app

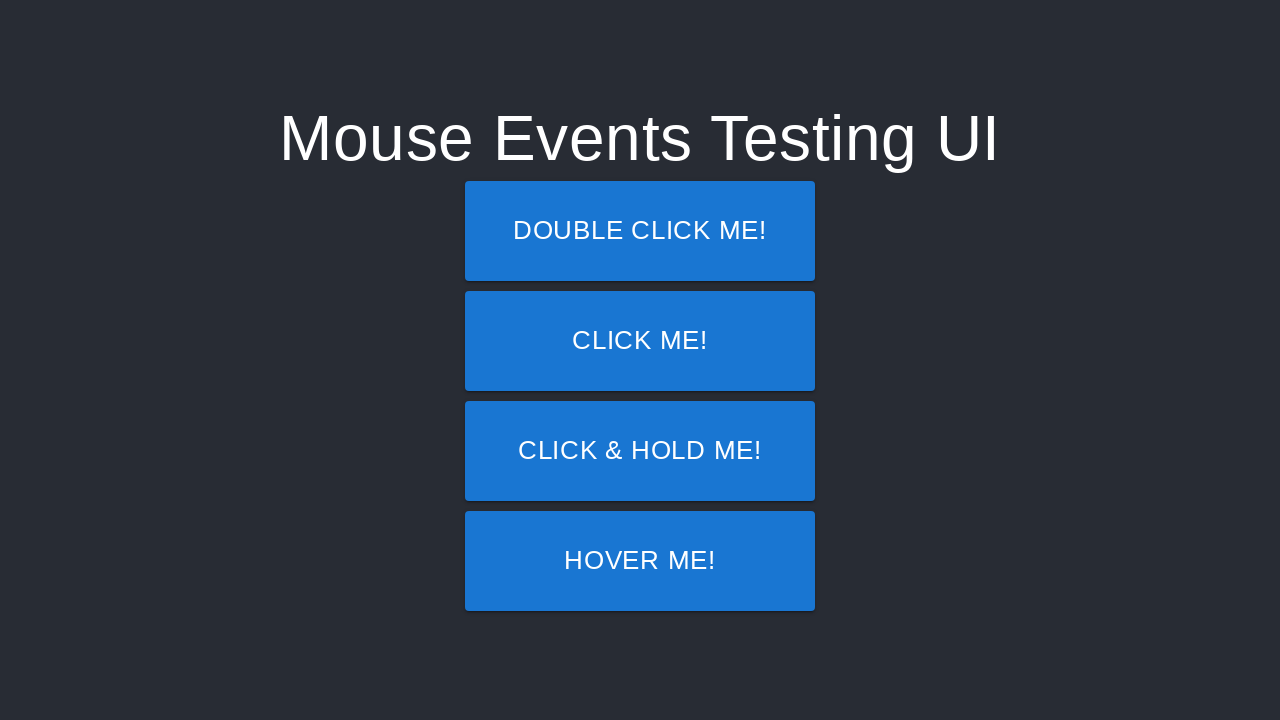

Scrolled double click element into view
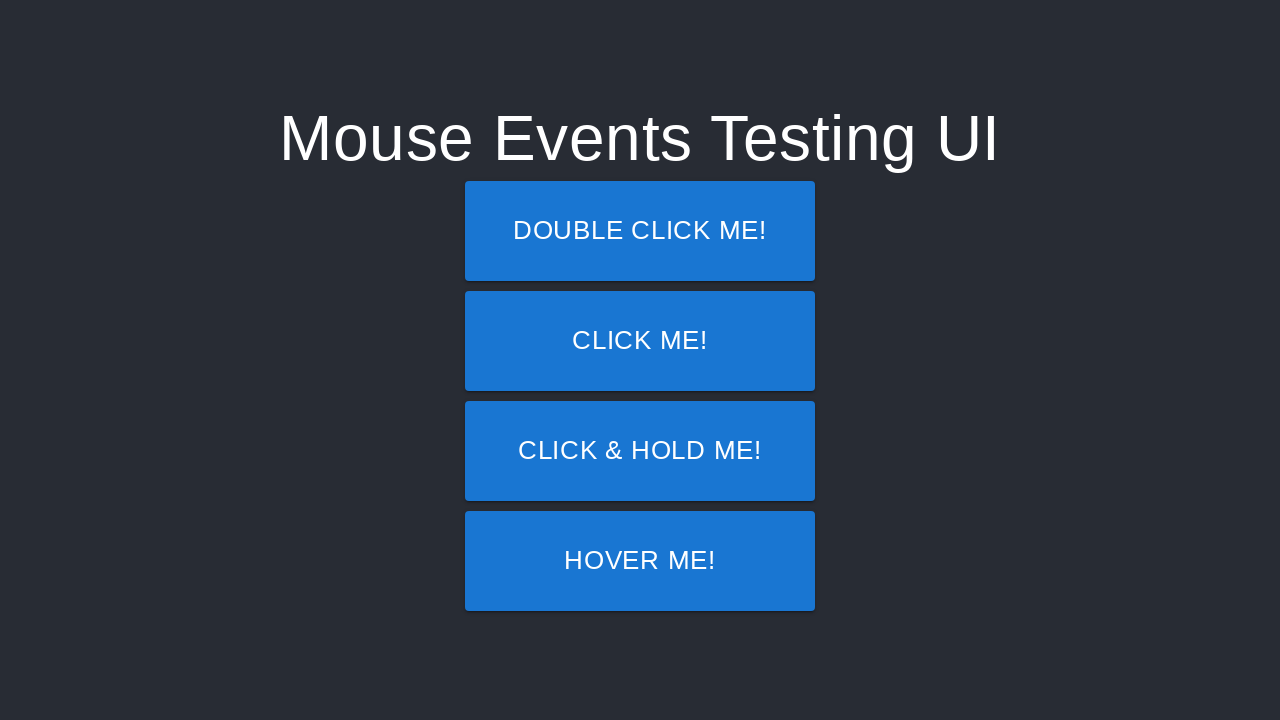

Double clicked on element at (640, 231) on #double_click
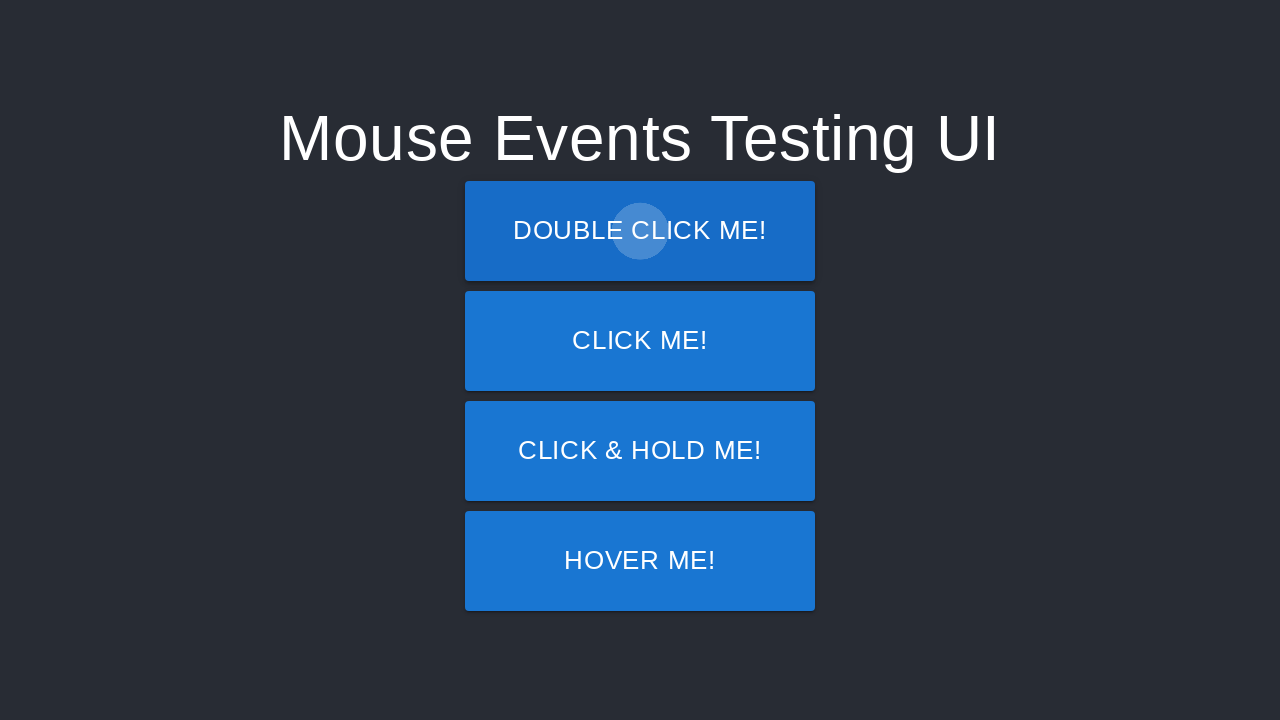

Set up dialog handler to accept alerts
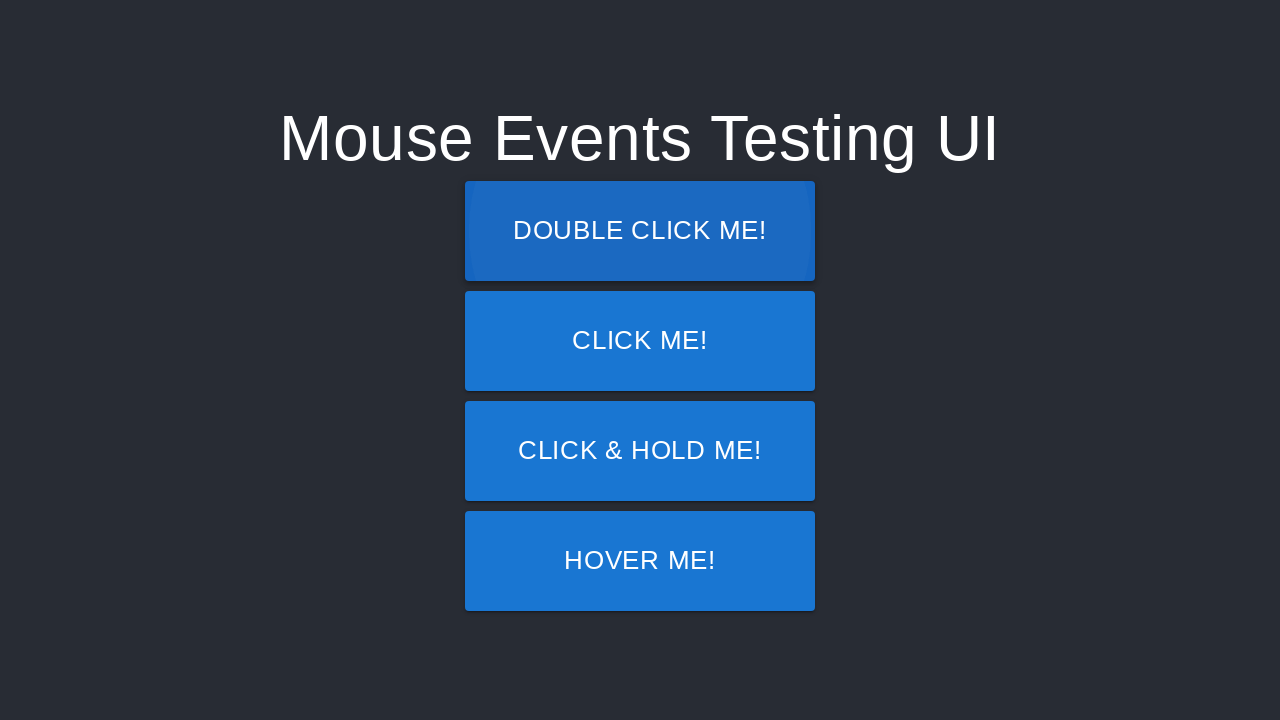

Clicked on element at (640, 341) on #click
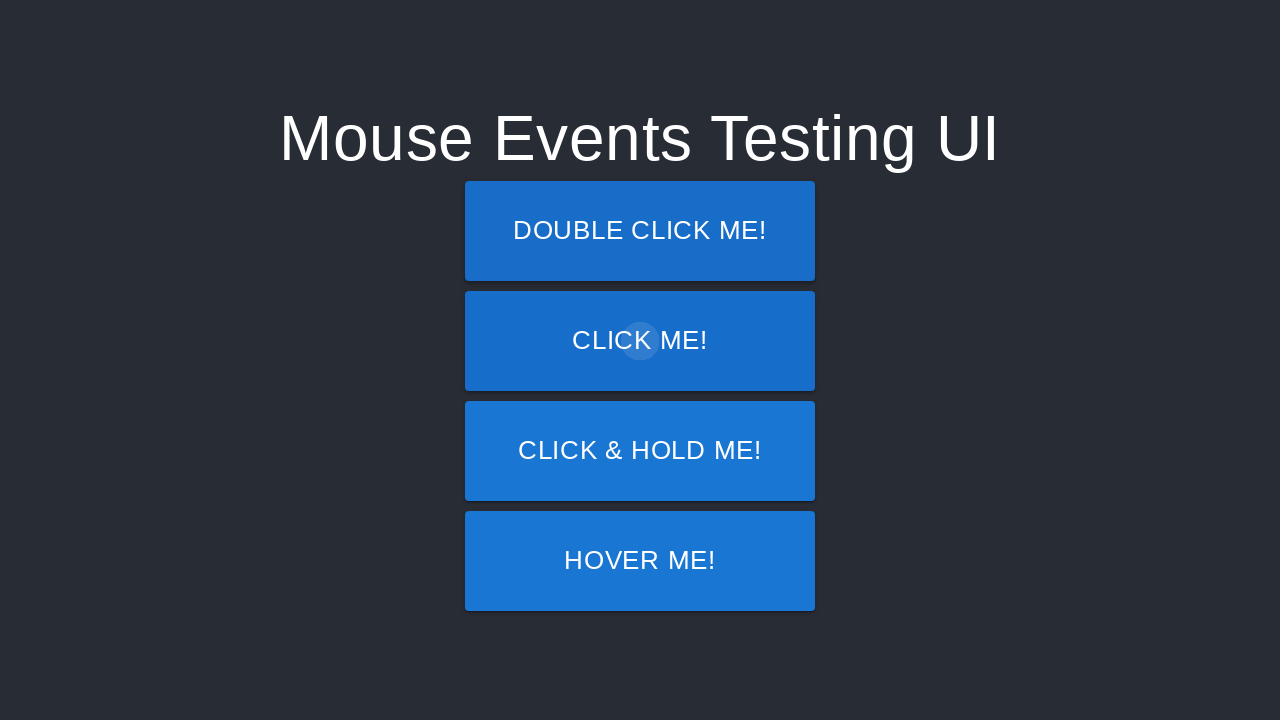

Moved mouse to click and hold element at (640, 451)
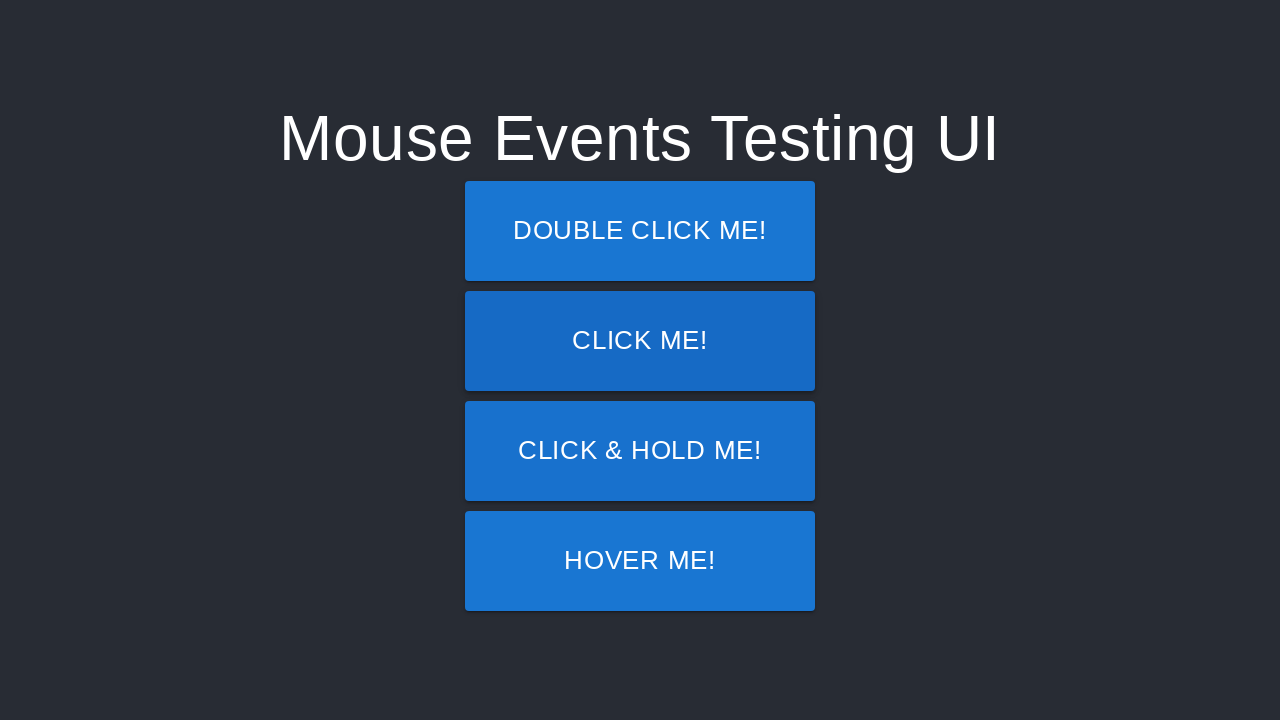

Pressed mouse button down at (640, 451)
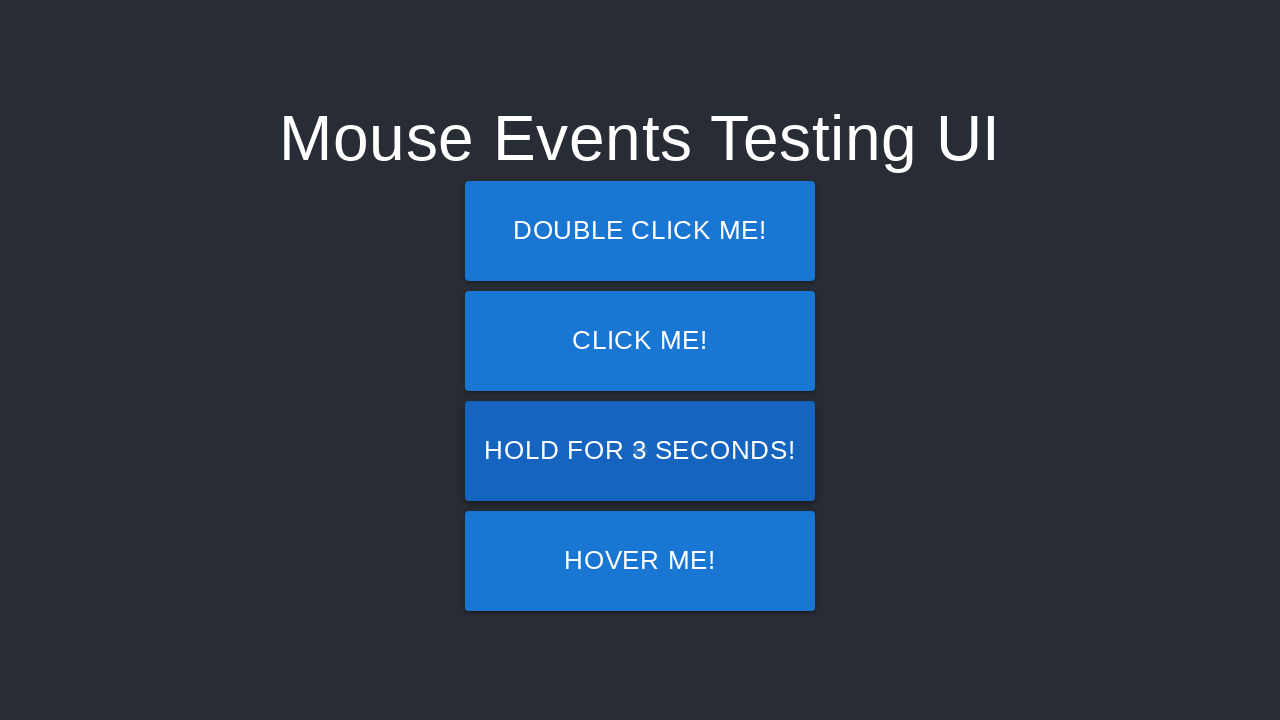

Waited 3 seconds while holding mouse button
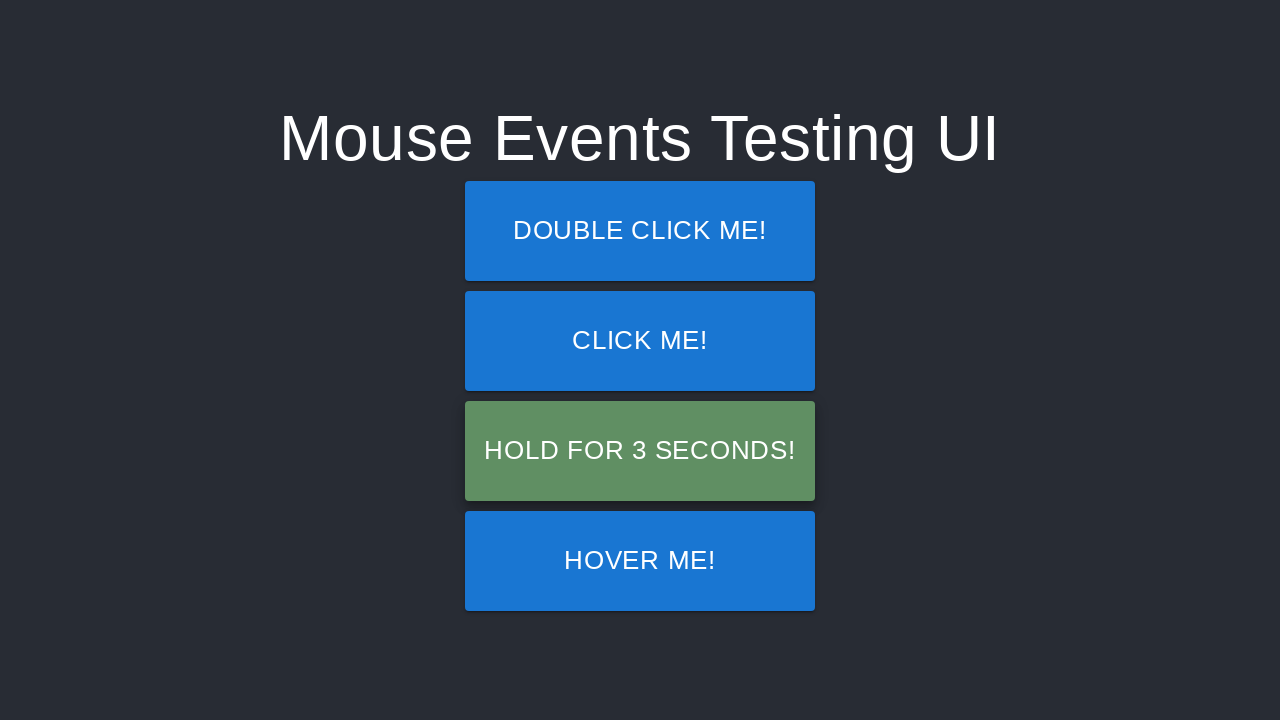

Released mouse button at (640, 451)
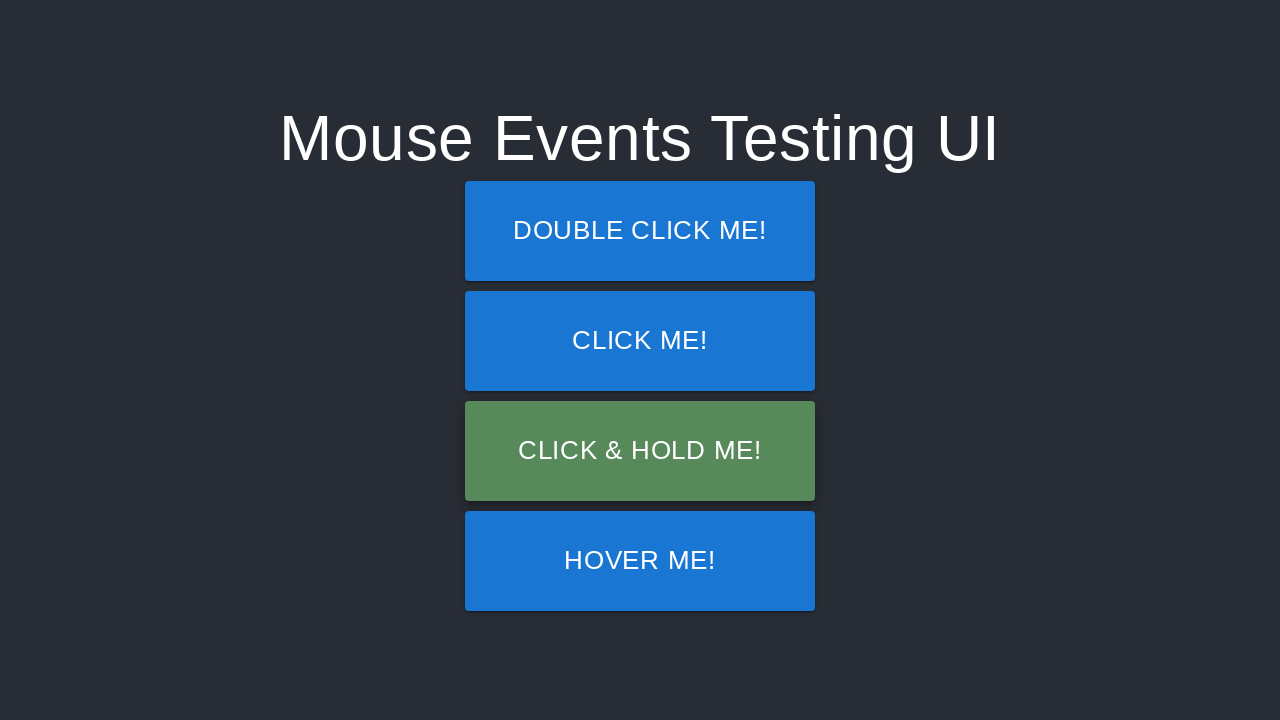

Hovered over element at (640, 561) on #hover
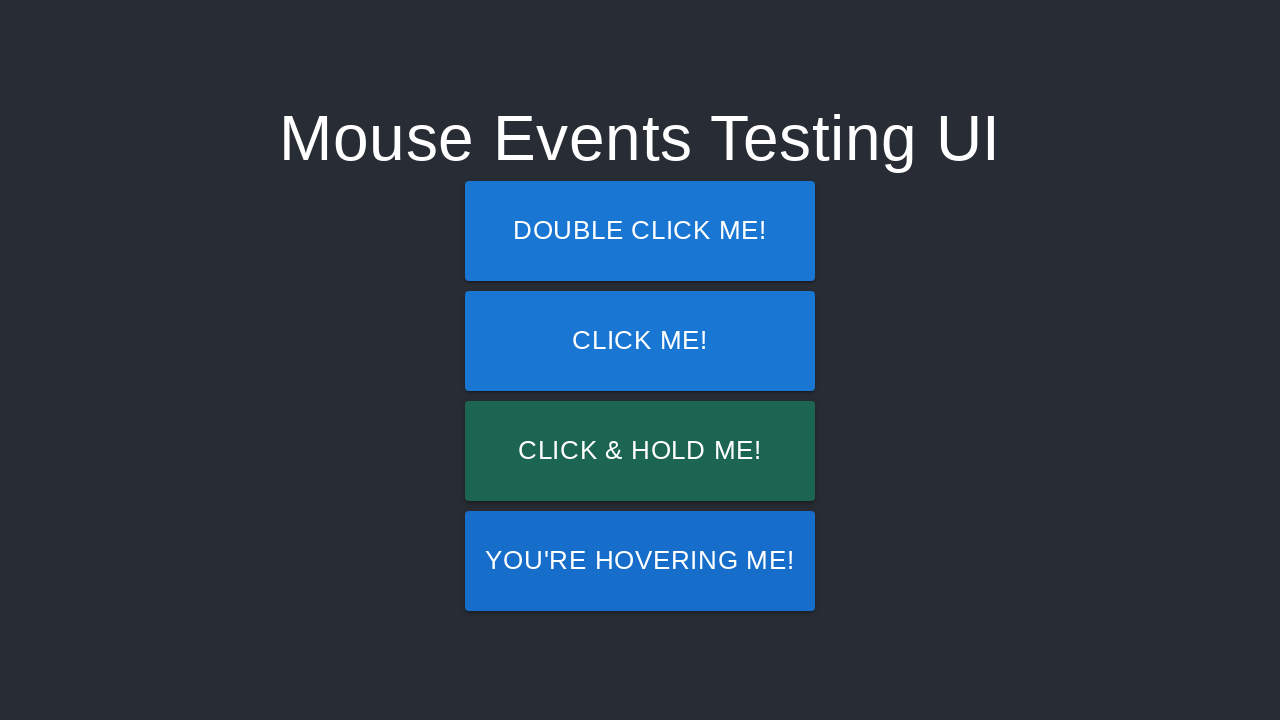

Right clicked to open context menu at (640, 360) on body
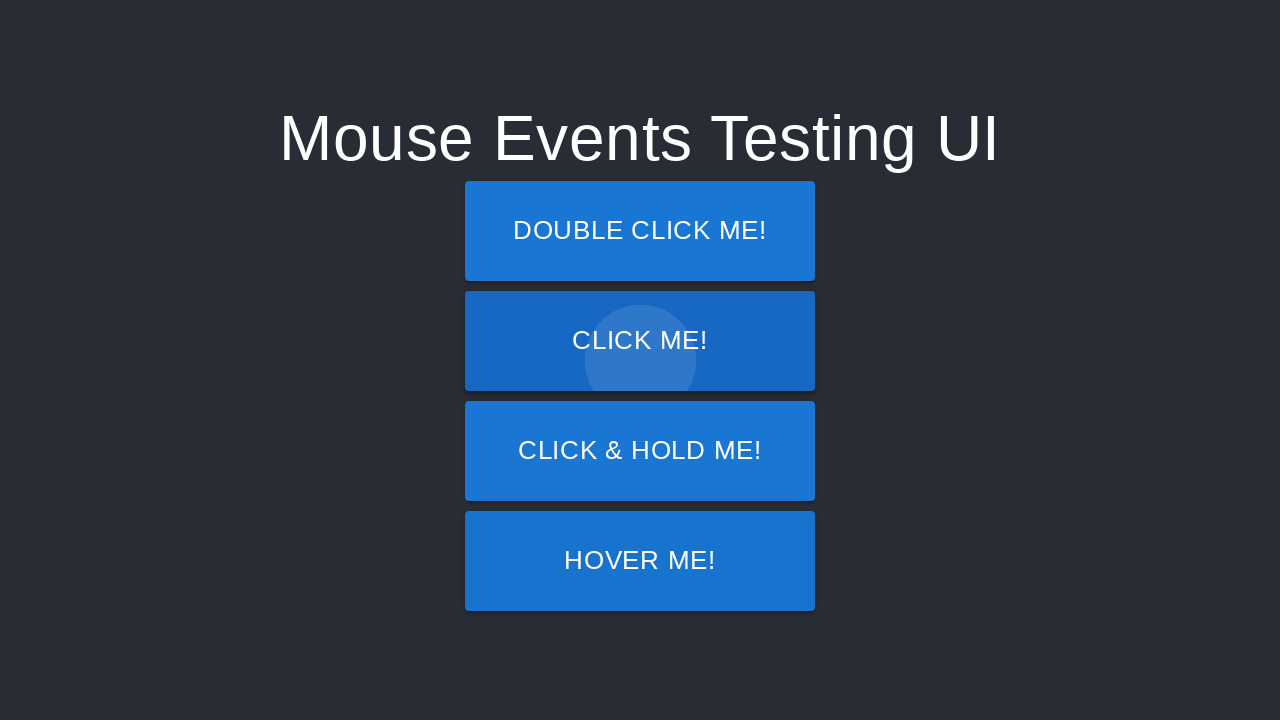

Pressed Escape key to close context menu
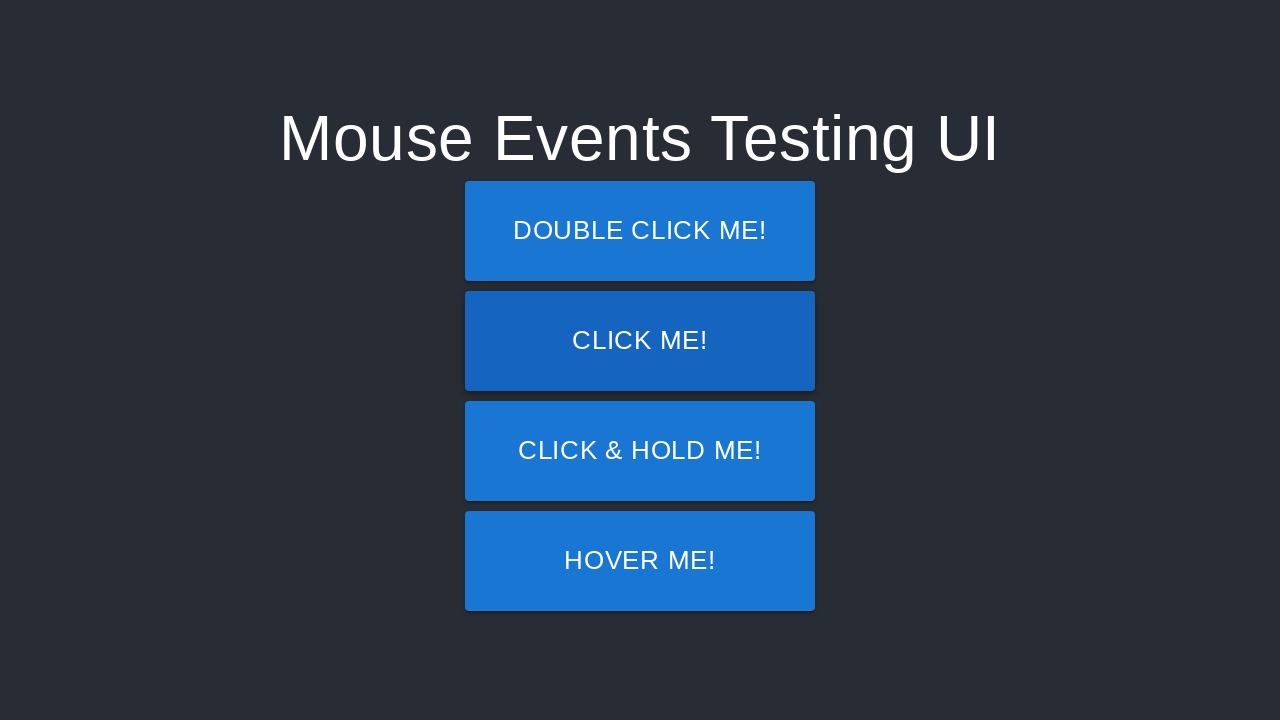

Navigated to drag and drop demo page
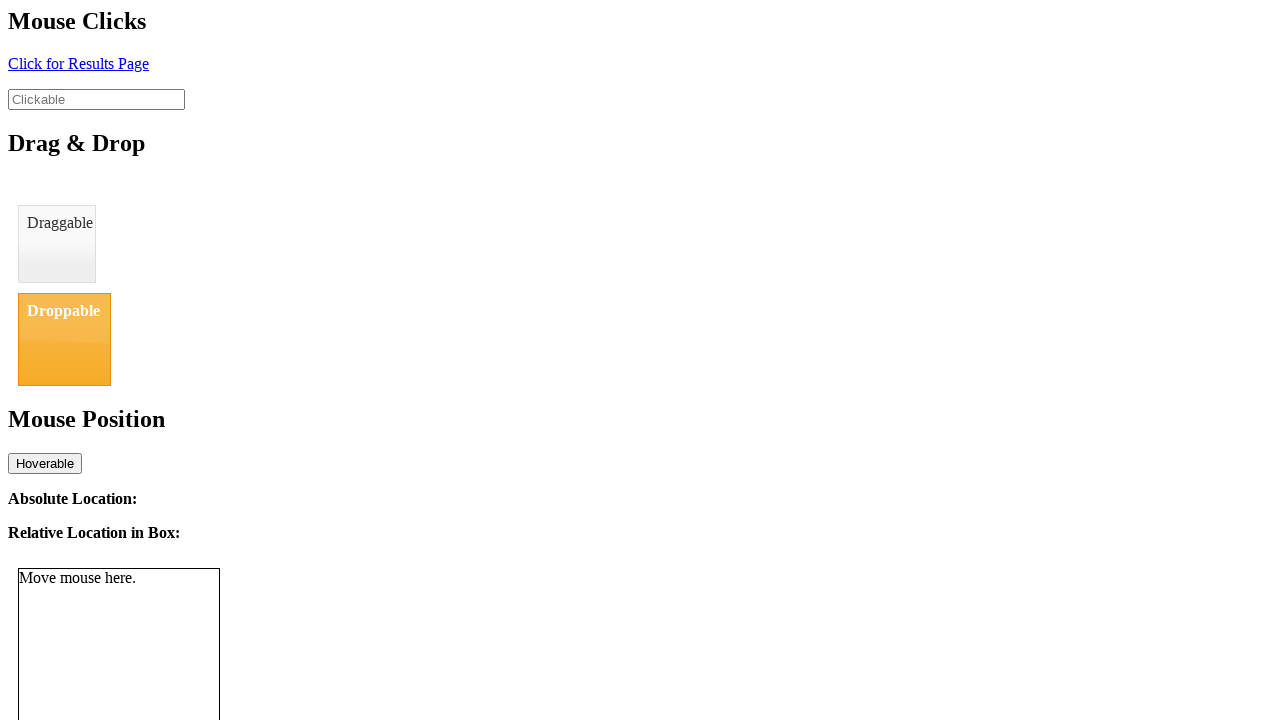

Dragged and dropped element to target location at (64, 339)
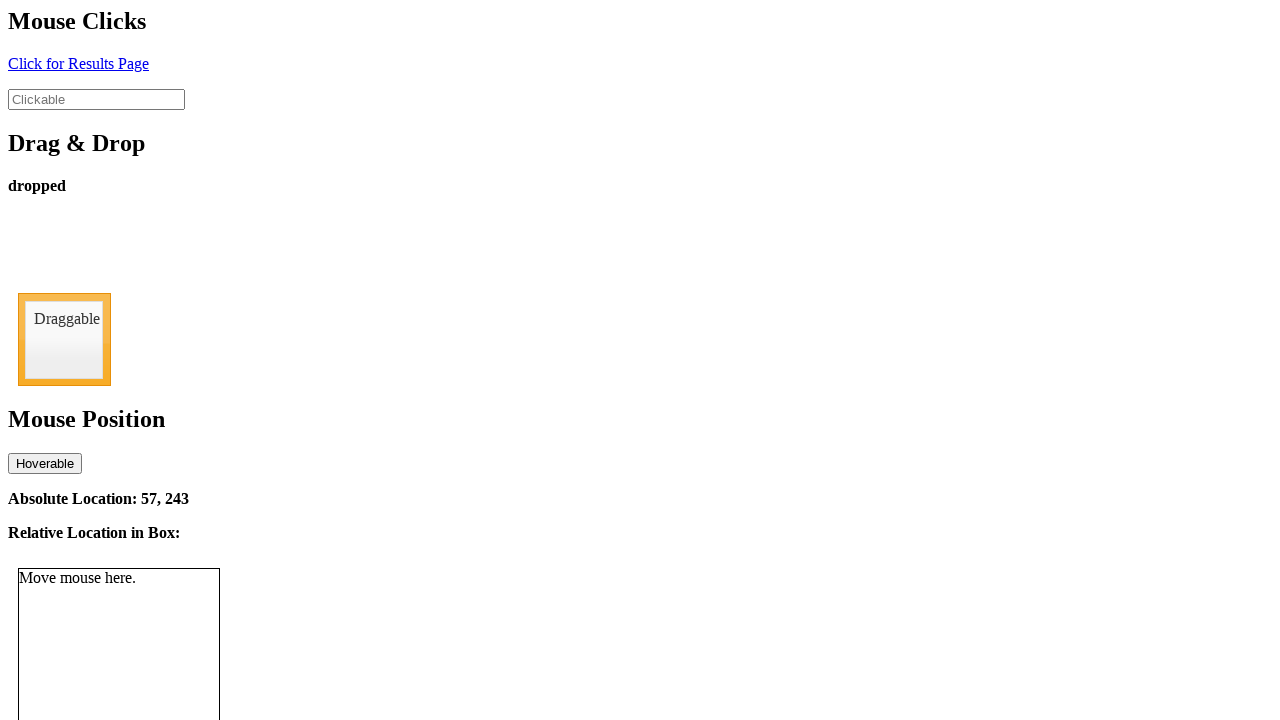

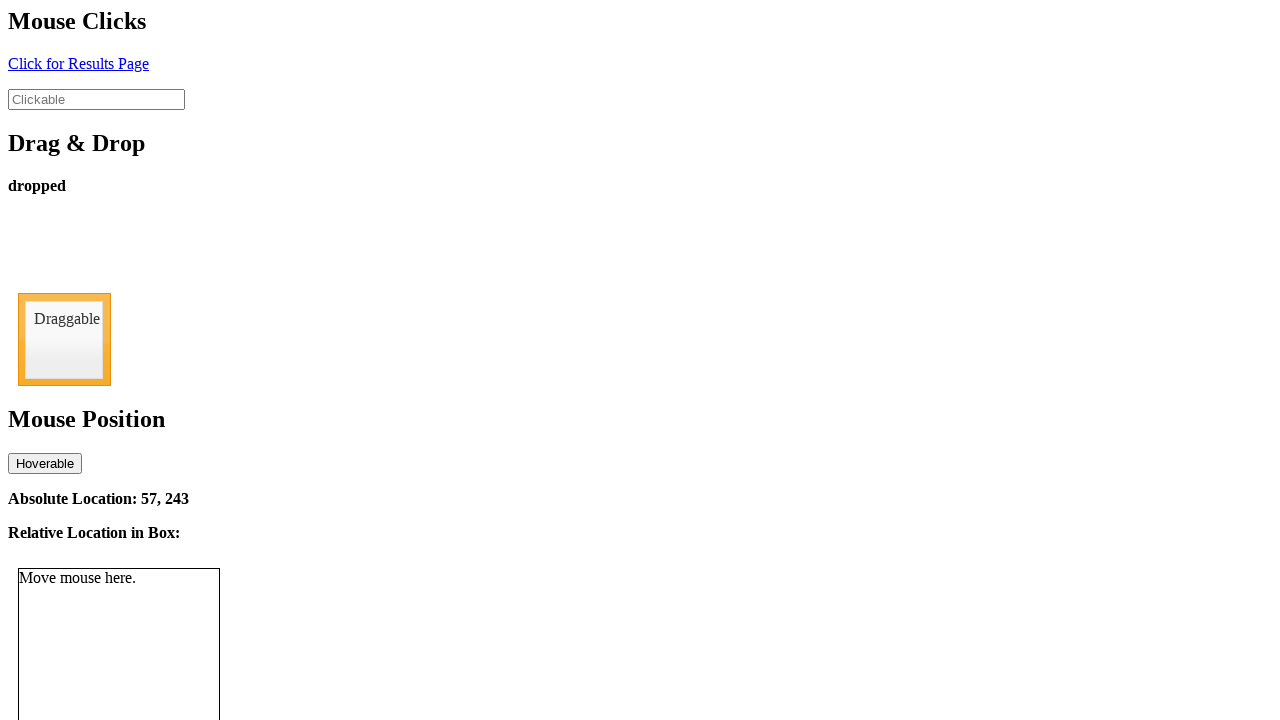